Opens Service dropdown and clicks Conditions of use

Starting URL: https://bearstore-testsite.smartbear.com/

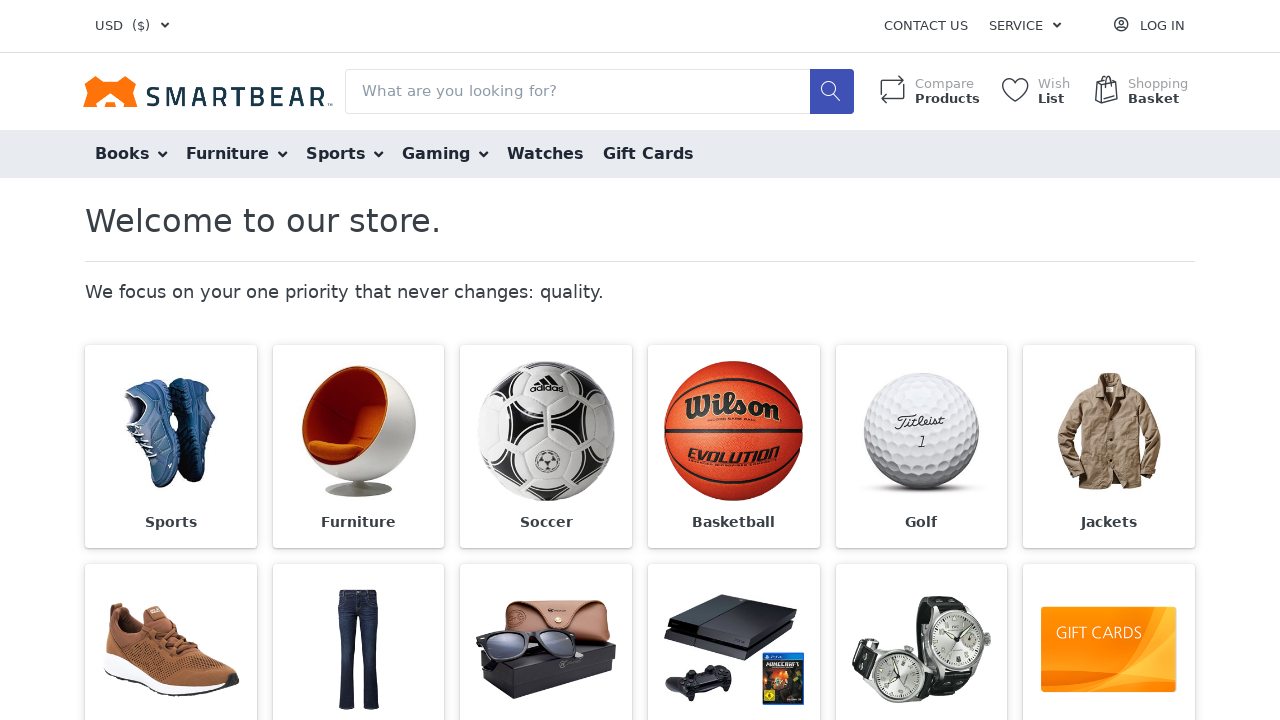

Clicked Service dropdown at (1016, 26) on xpath=//span[text()='Service']
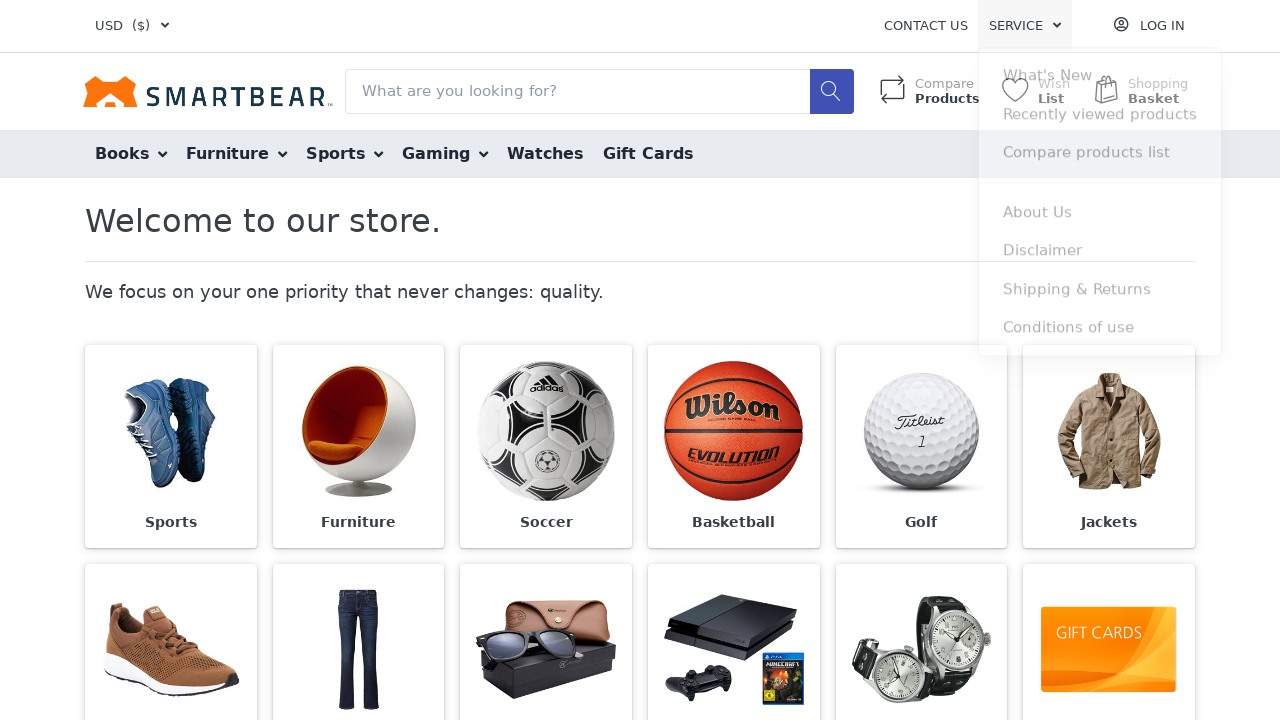

Clicked Conditions of use option at (1069, 334) on xpath=//span[text()='Conditions of use']
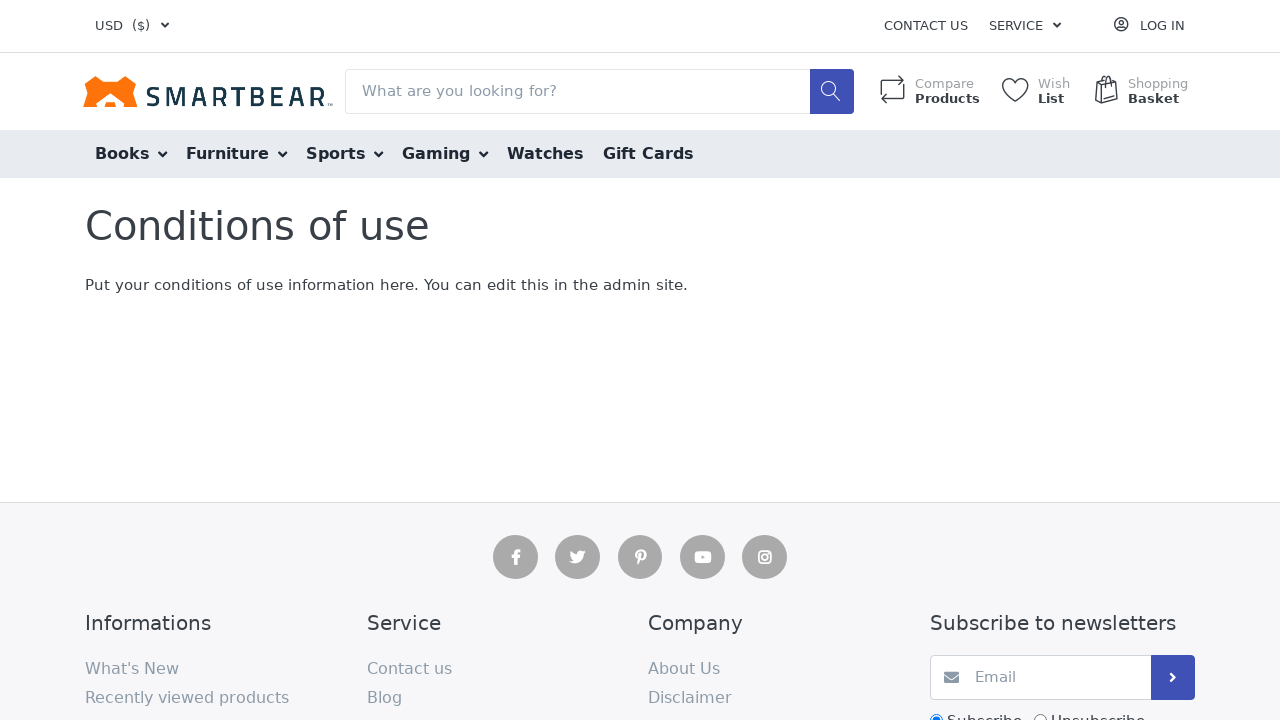

Page loaded - domcontentloaded state reached
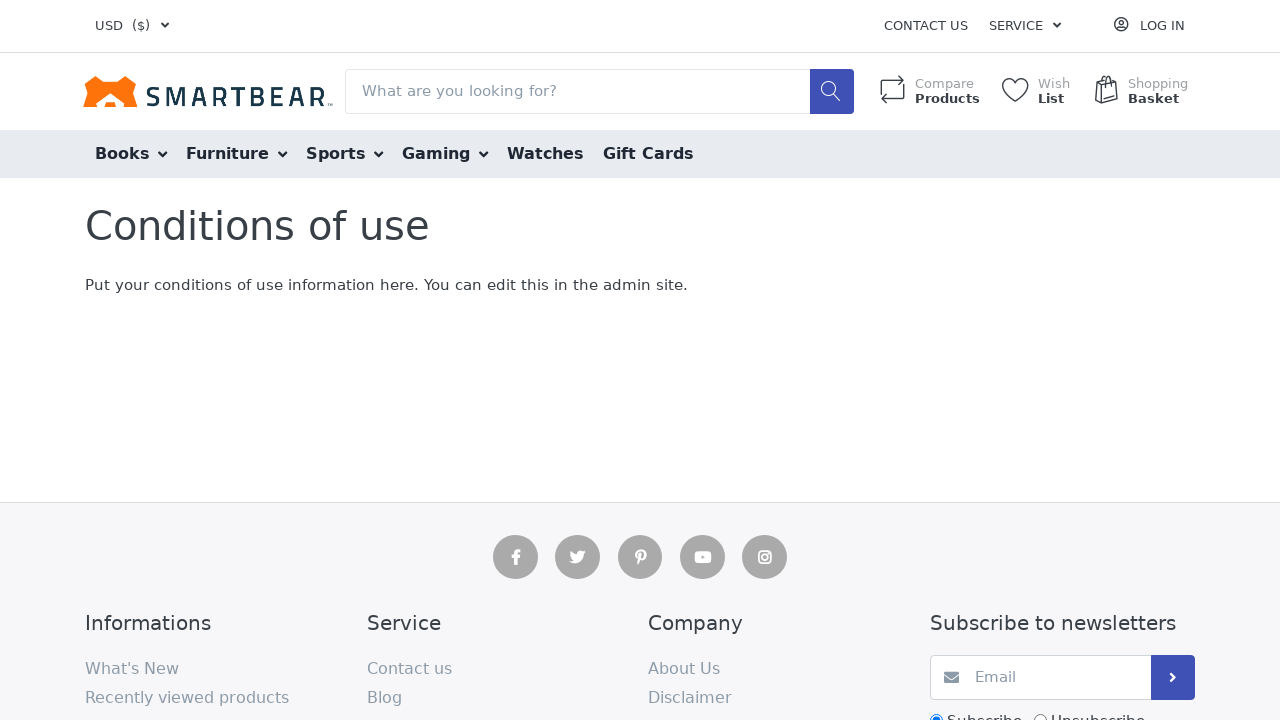

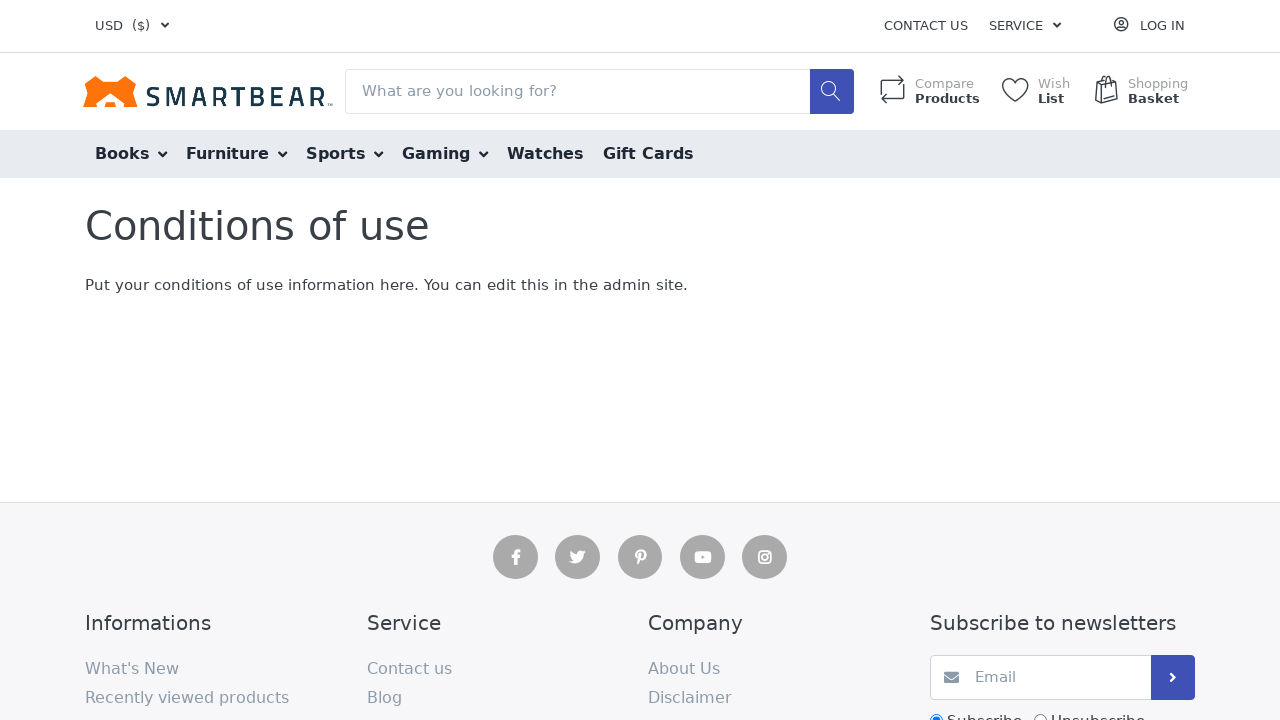